Tests login form validation by entering invalid credentials and verifying the appropriate error message is displayed

Starting URL: https://www.saucedemo.com/

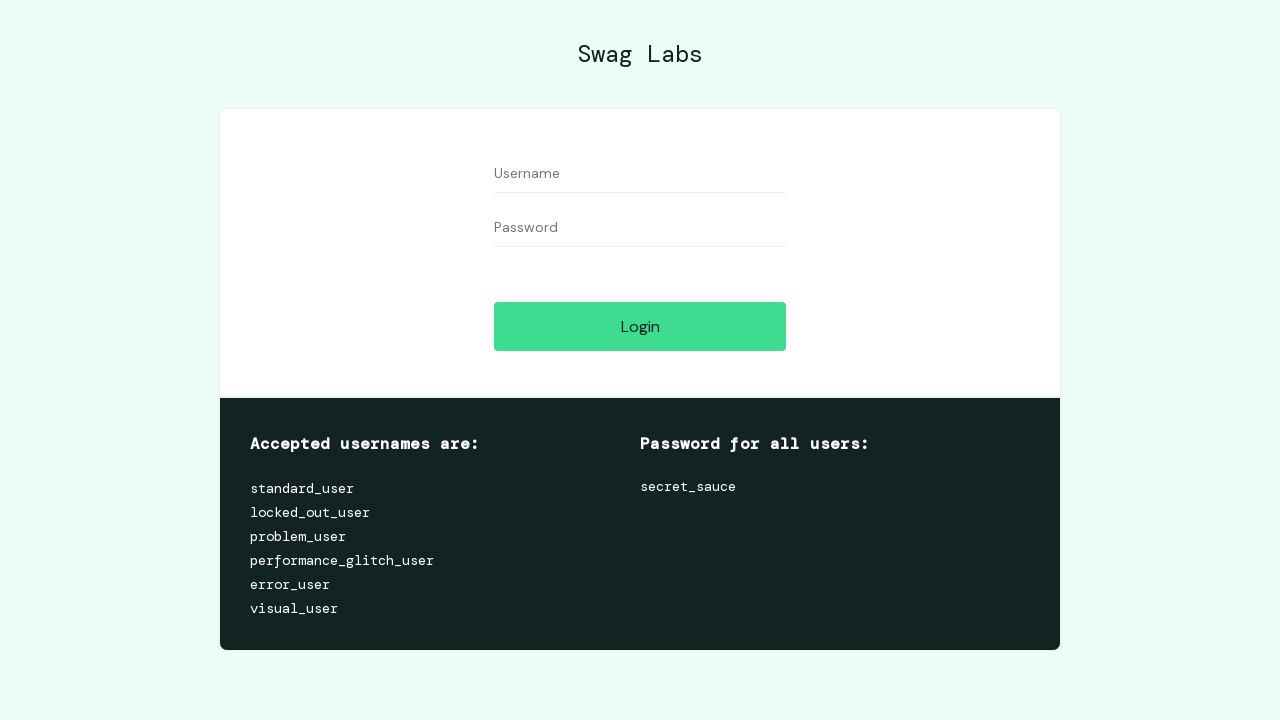

Filled username field with invalid credentials 'invaliduser987' on #user-name
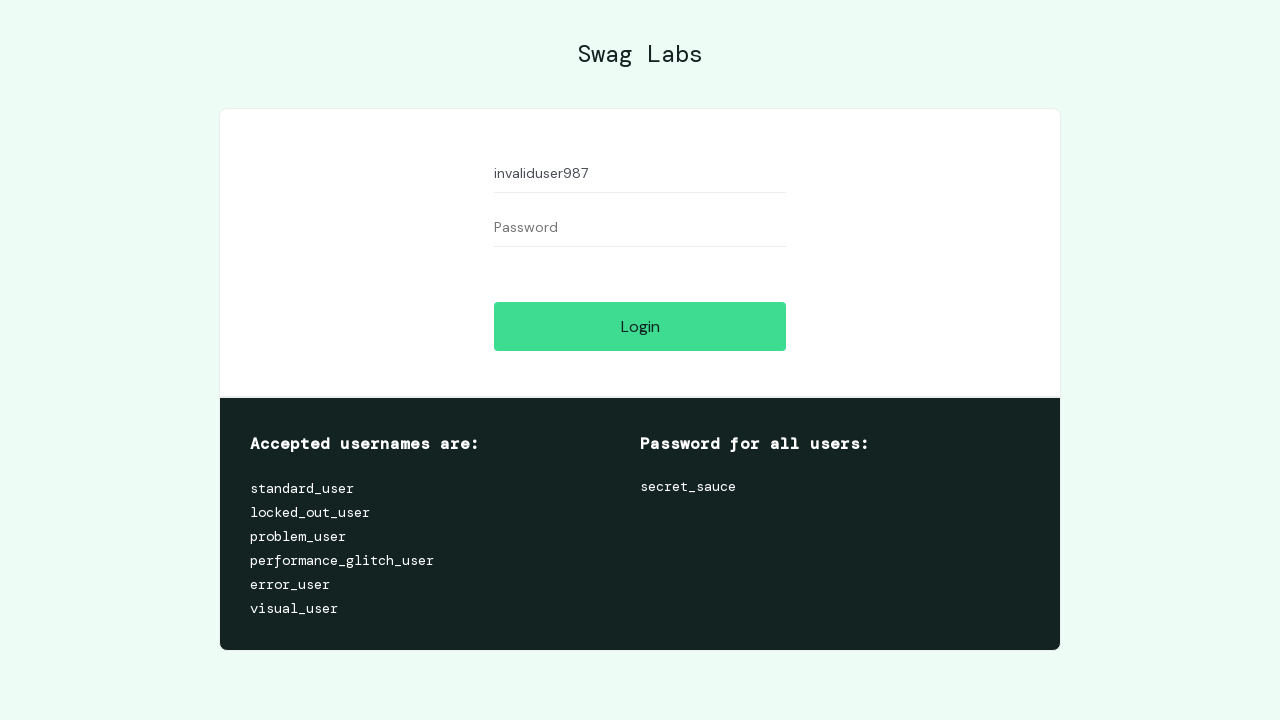

Filled password field with invalid credentials 'wrongpass456' on input[name='password']
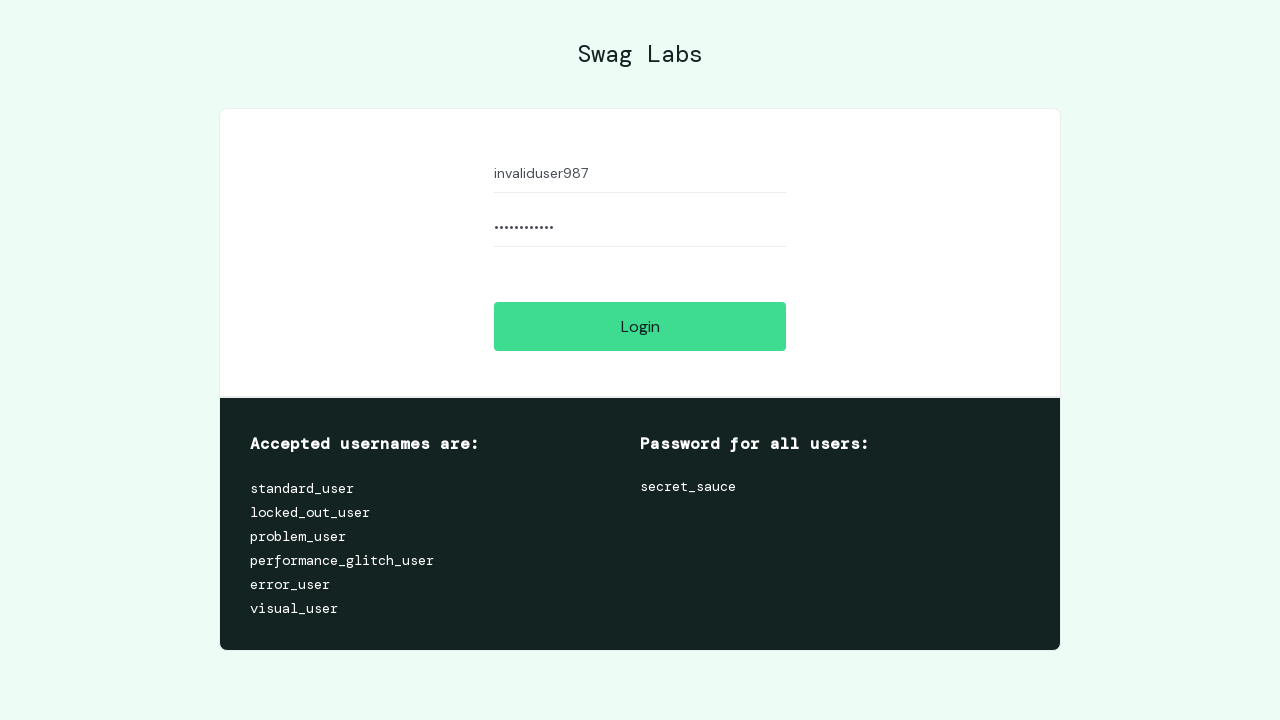

Clicked login button to submit invalid credentials at (640, 326) on #login-button
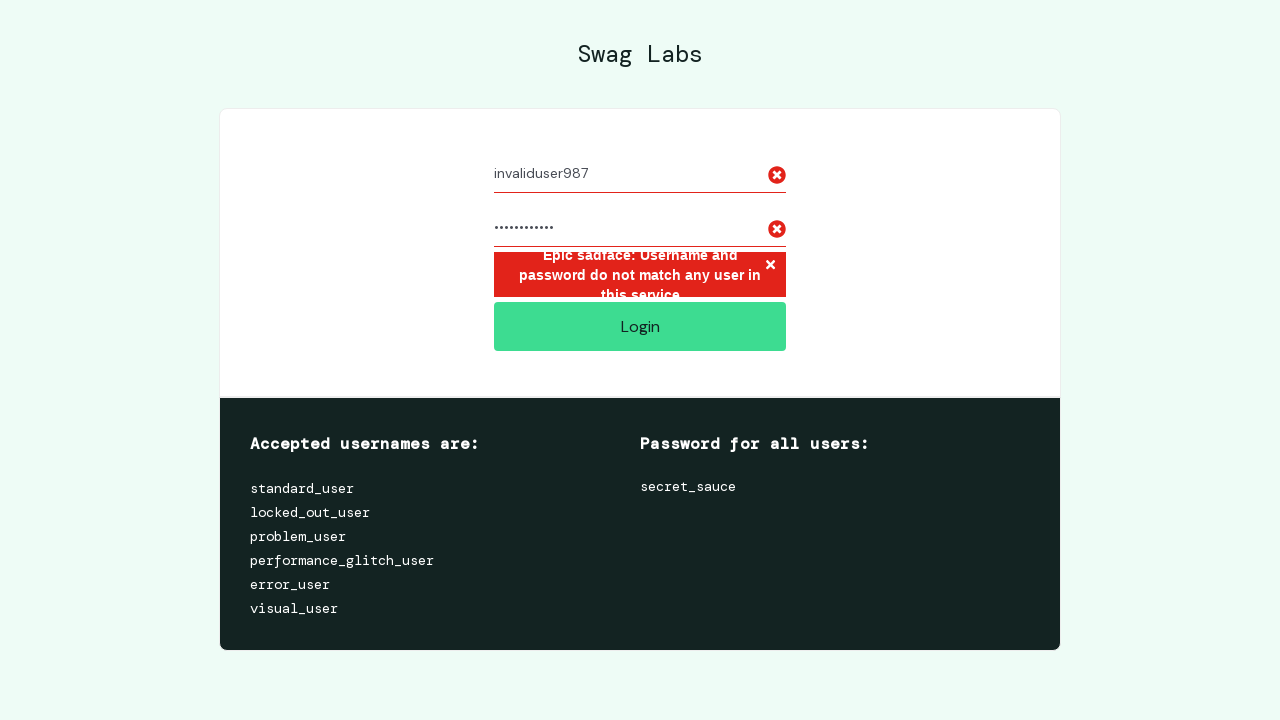

Verified error message appeared: 'Epic sadface: Username and password do not match any user in this service'
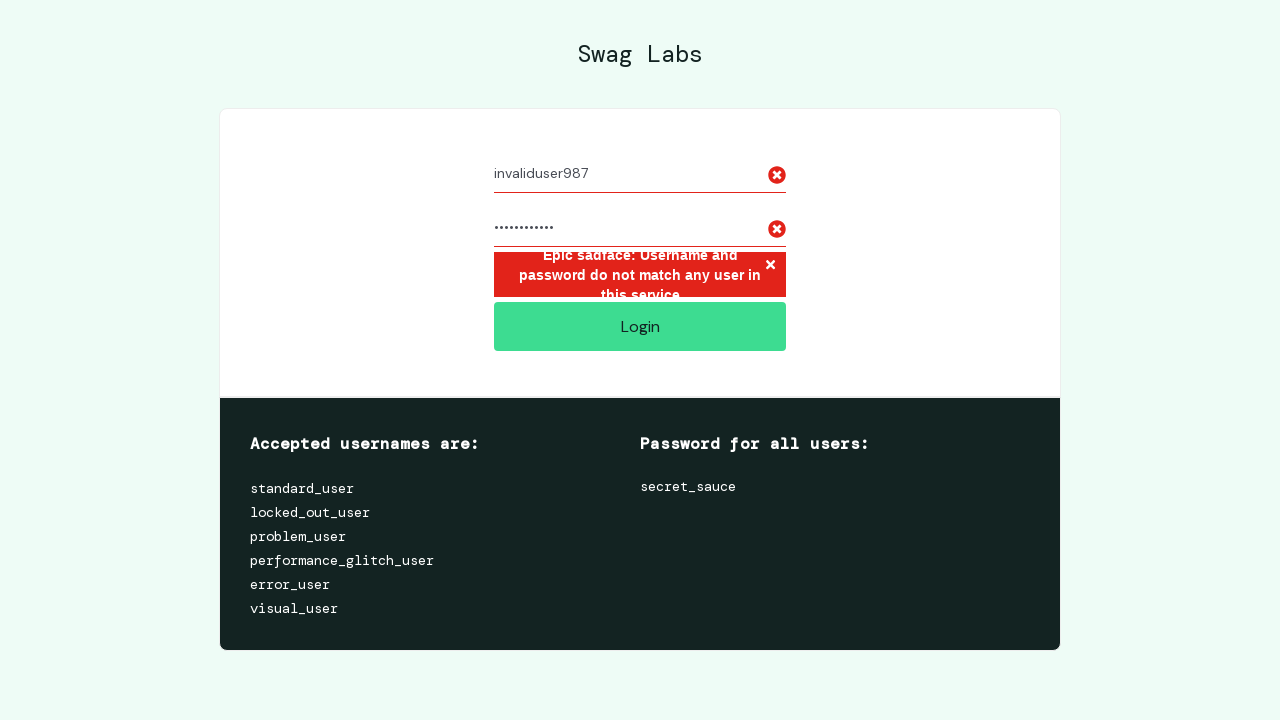

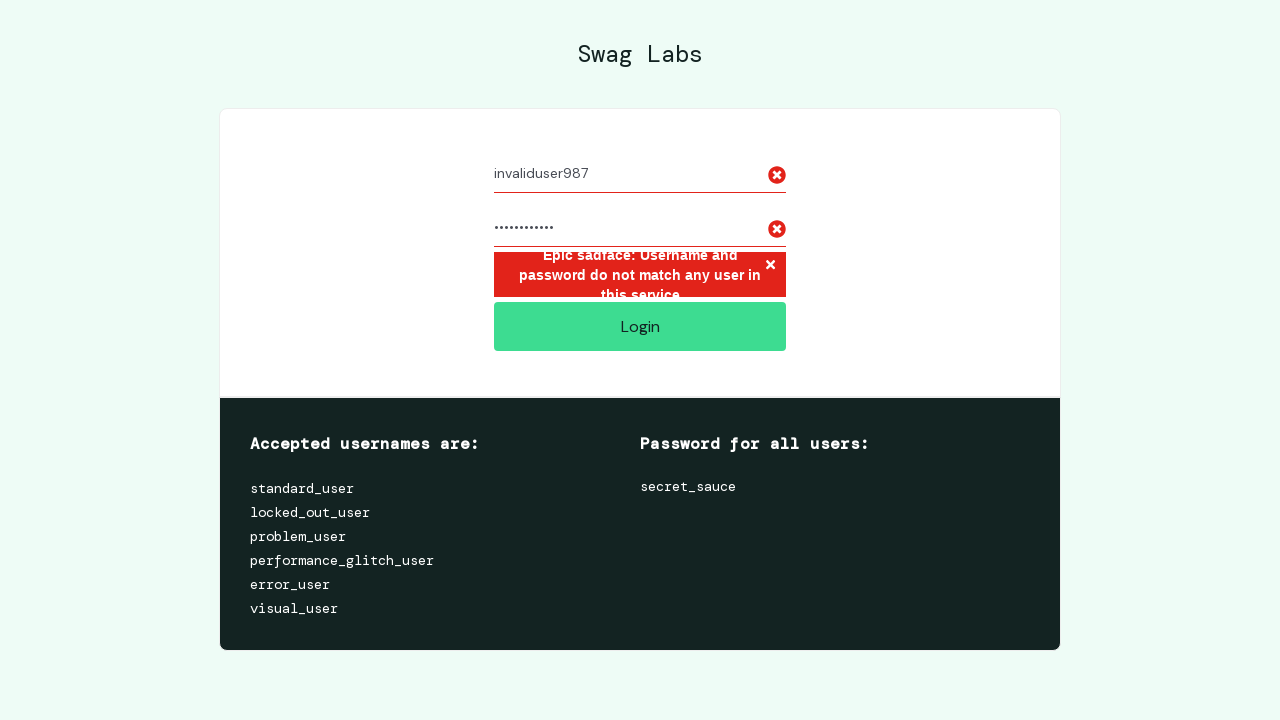